Tests dropdown selection functionality by scrolling to a countries dropdown and selecting different options

Starting URL: https://cursoautomacao.netlify.app/desafios.html

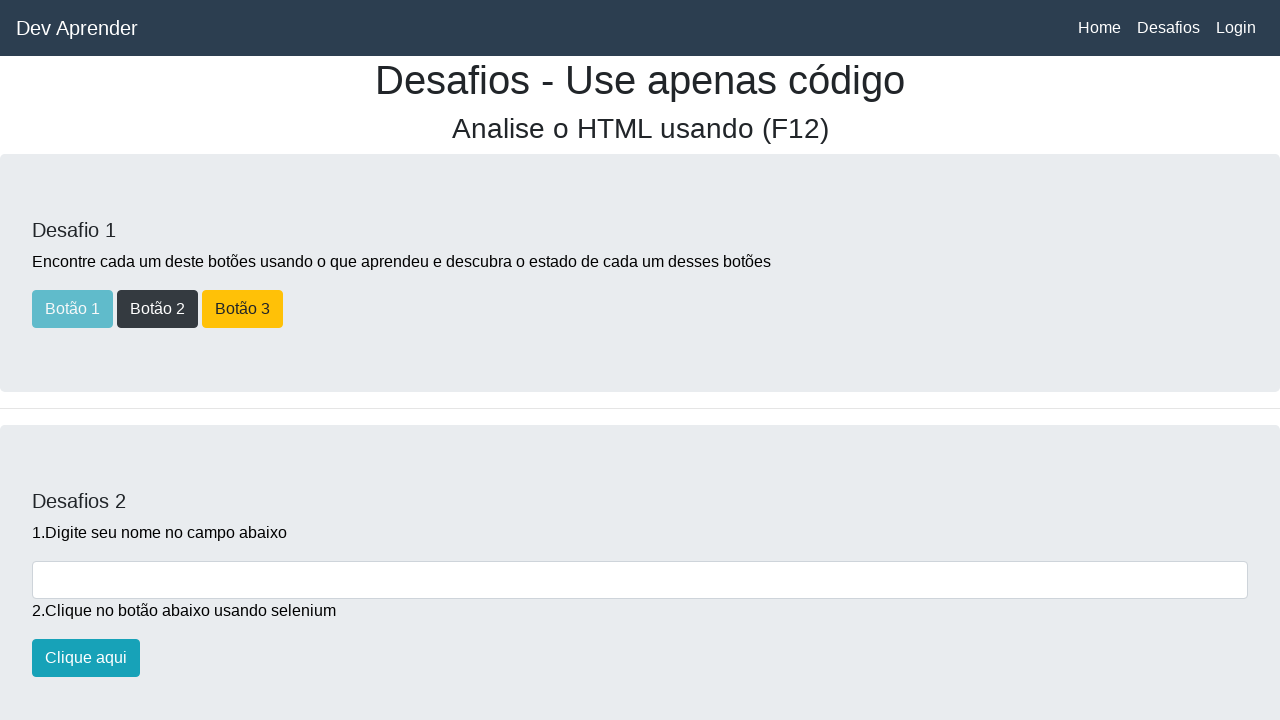

Scrolled down to dropdown section at position 1800
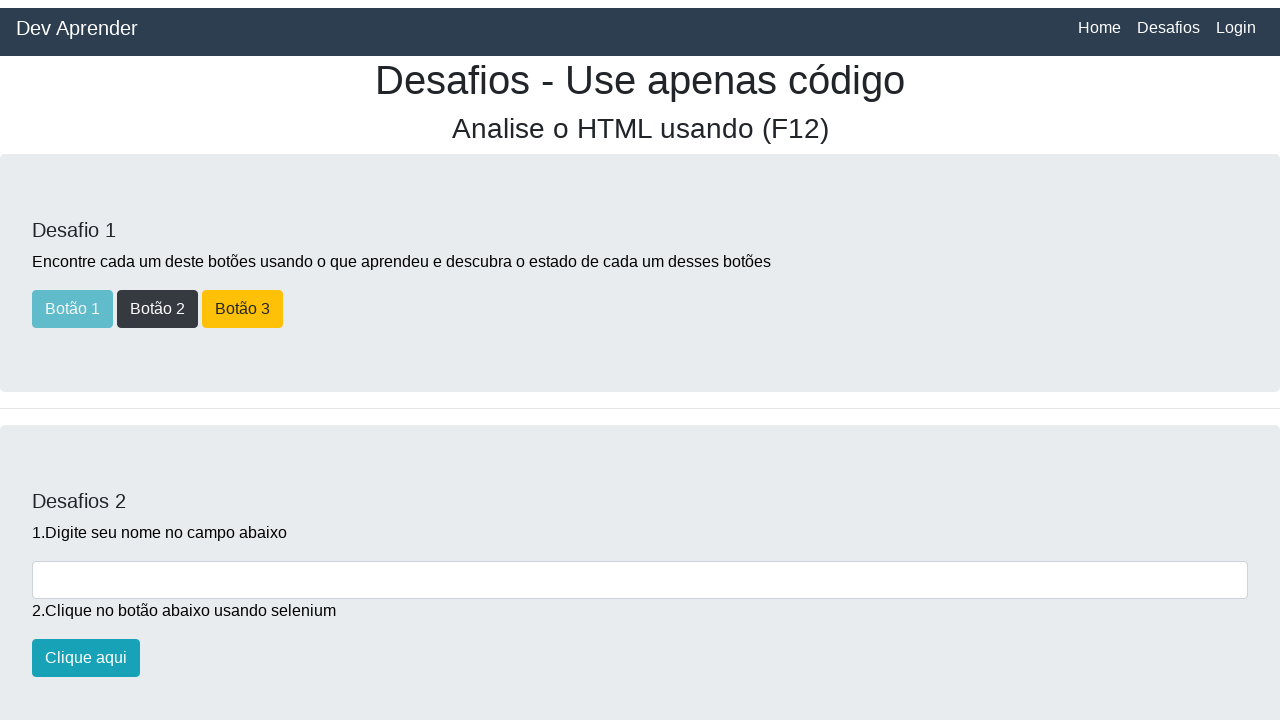

Countries dropdown selector loaded and visible
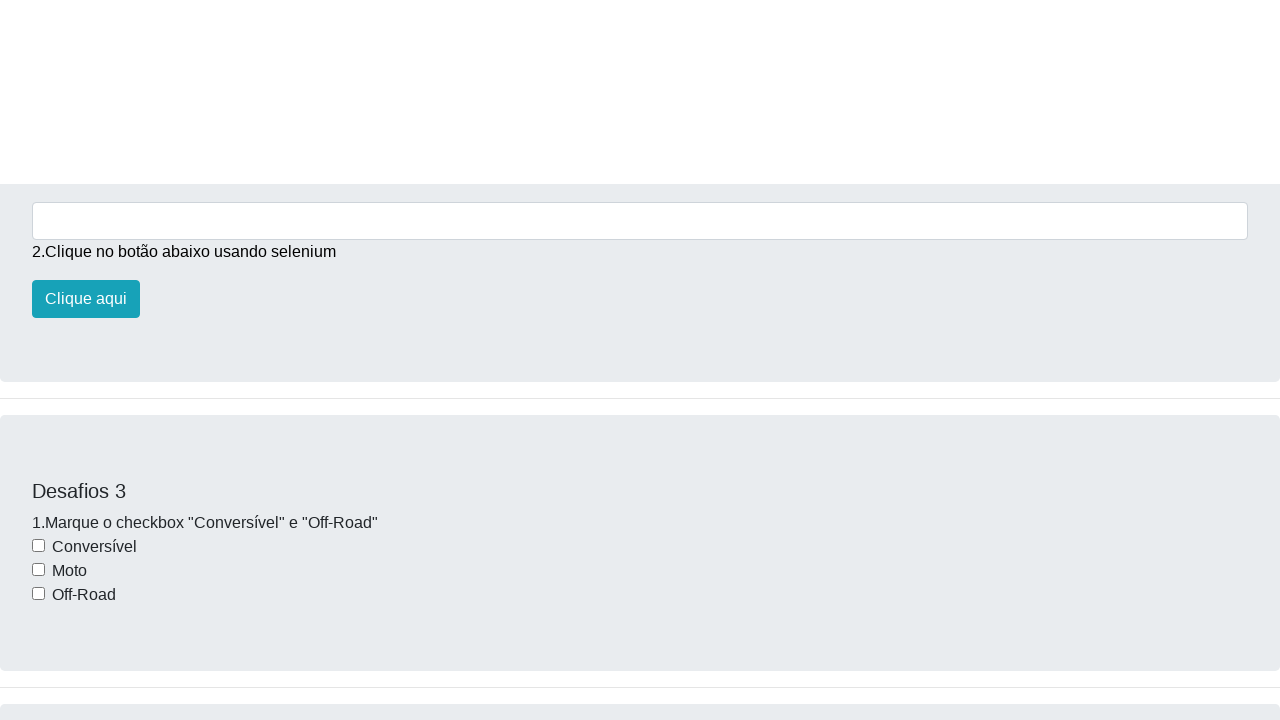

Selected 'Estados Unidos' from countries dropdown on #paisesselect
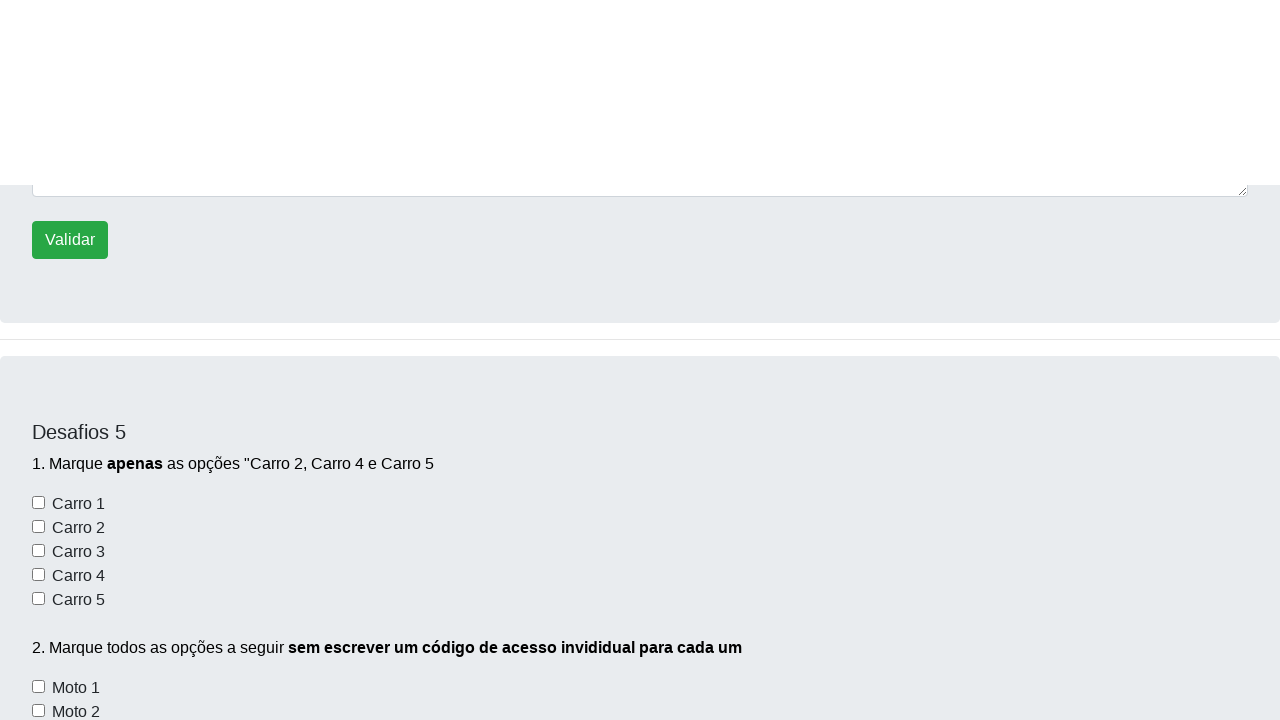

Selected 'Africa' from countries dropdown on #paisesselect
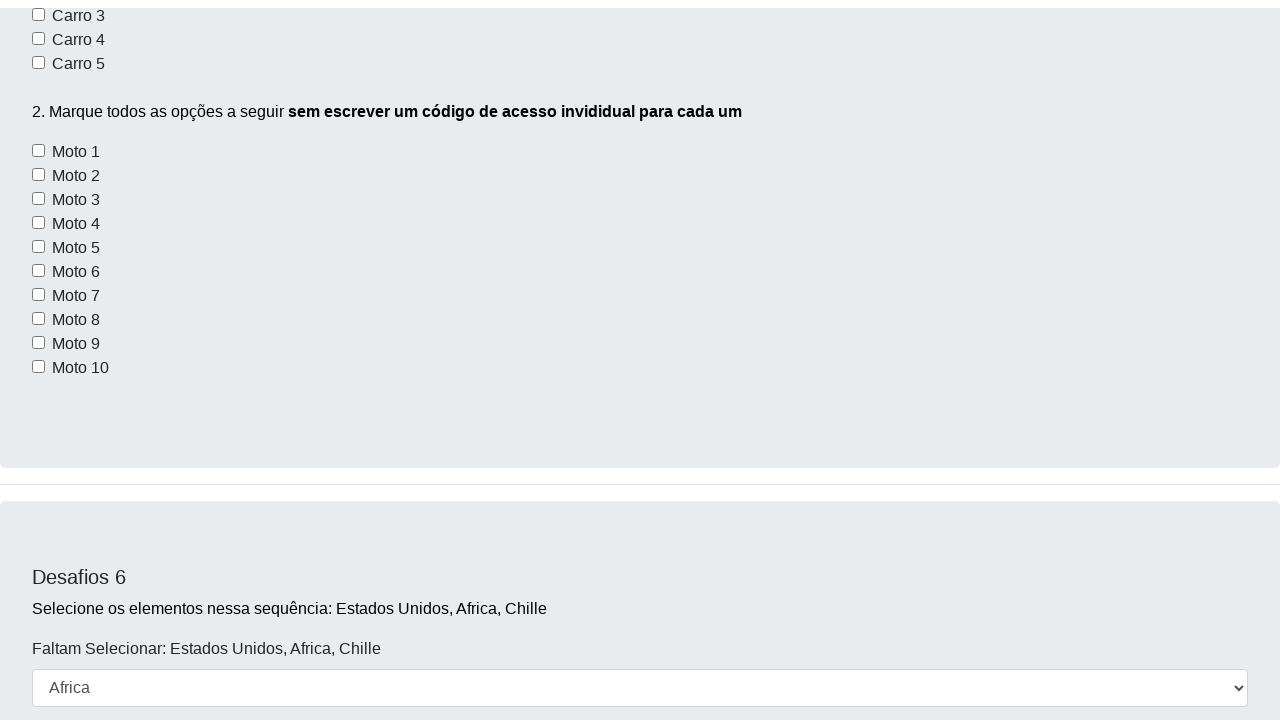

Selected 'Chille' from countries dropdown on #paisesselect
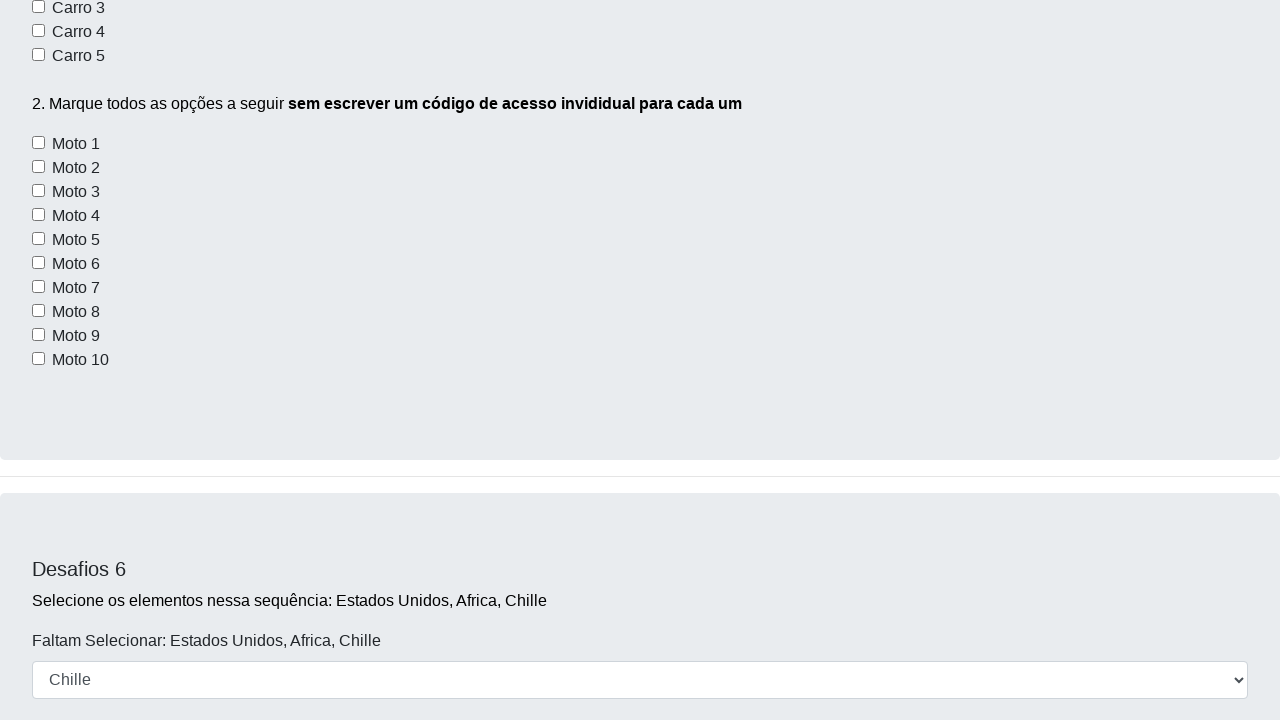

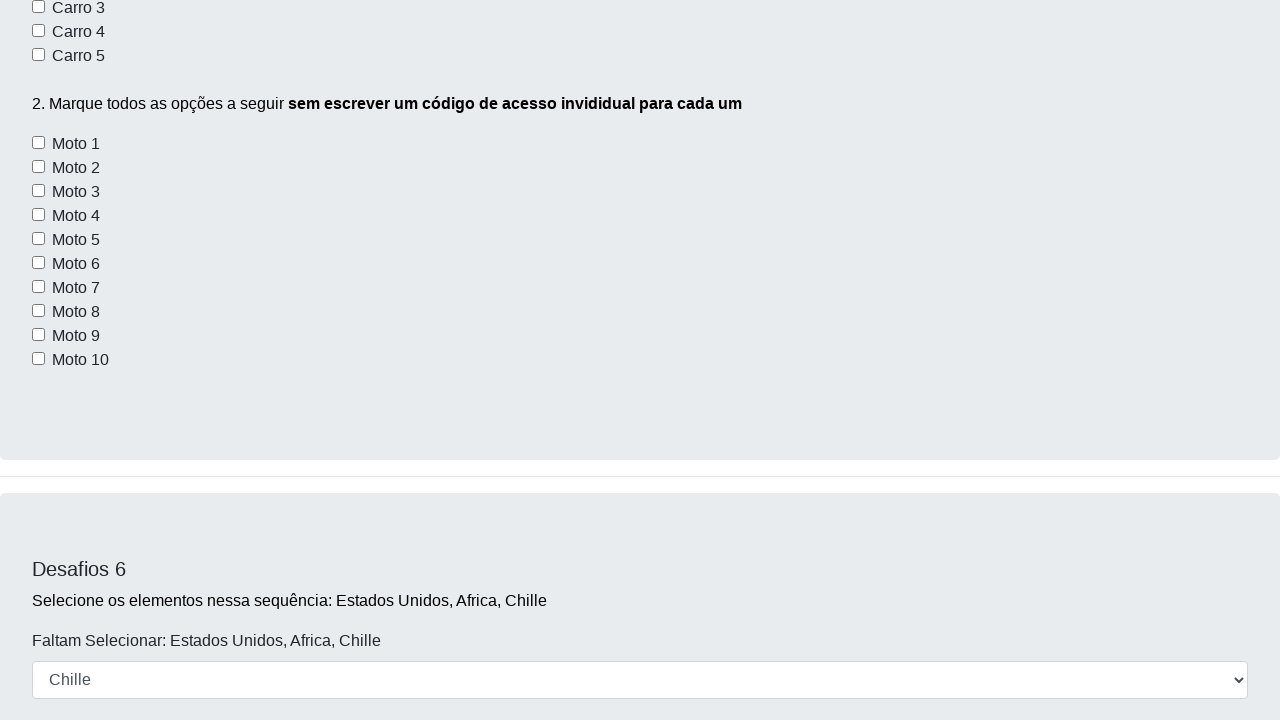